Tests editing a todo item by double-clicking, changing text, and pressing Enter

Starting URL: https://demo.playwright.dev/todomvc

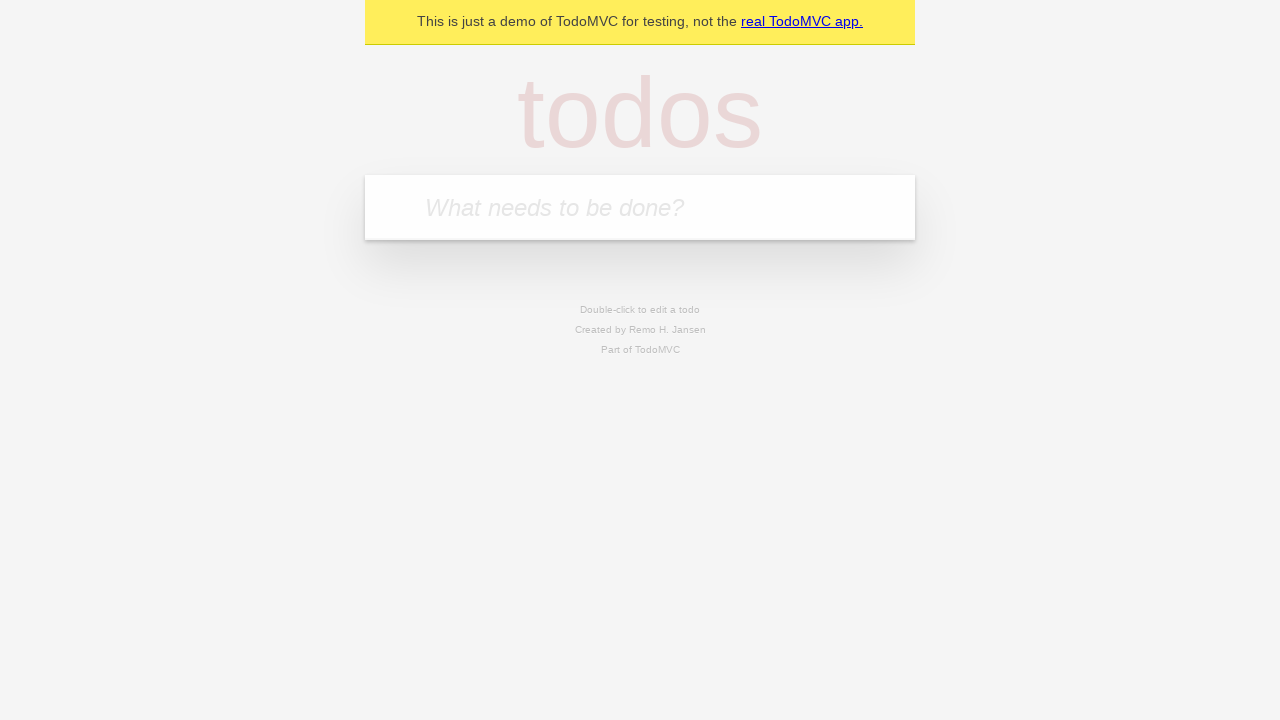

Filled todo input with 'buy some cheese' on internal:attr=[placeholder="What needs to be done?"i]
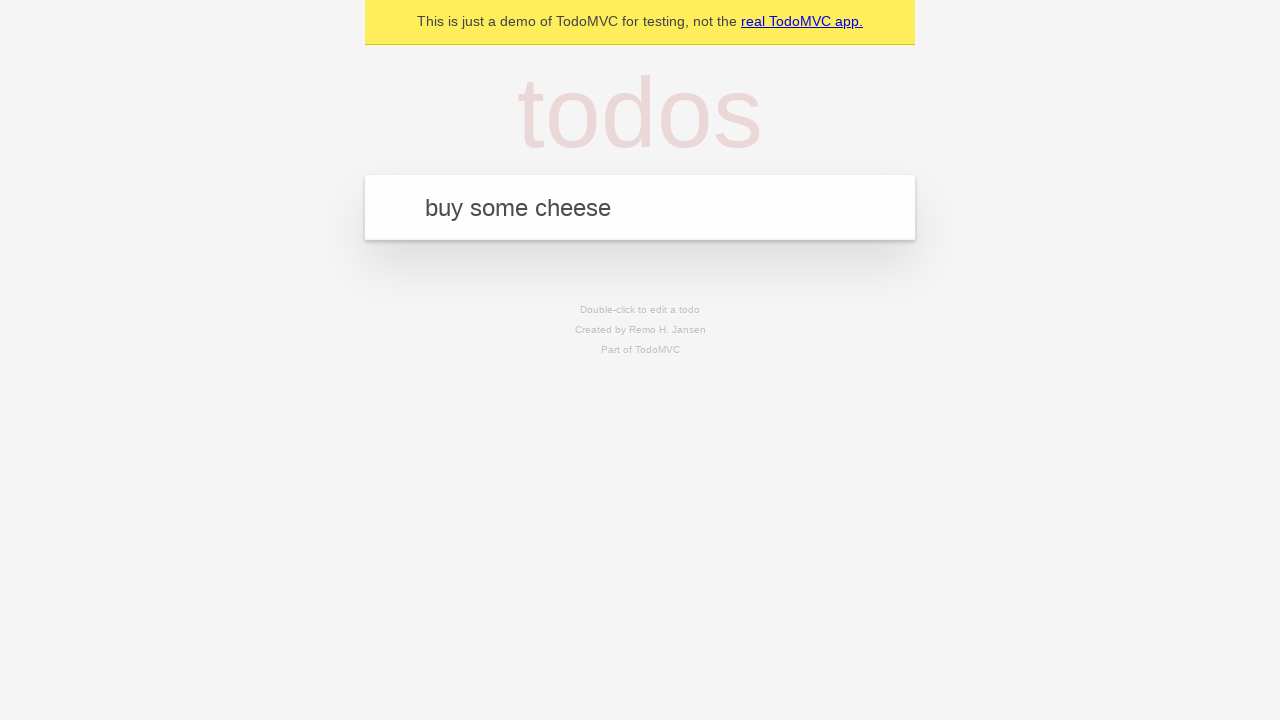

Pressed Enter to create first todo on internal:attr=[placeholder="What needs to be done?"i]
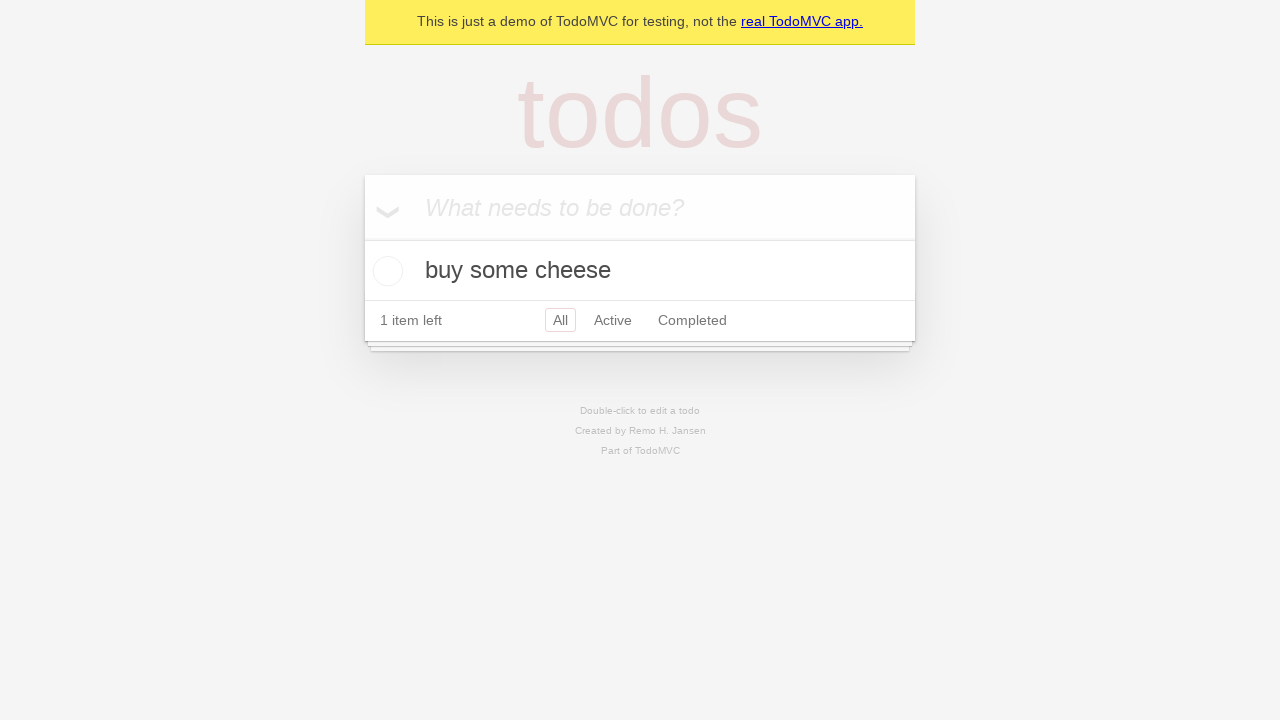

Filled todo input with 'feed the cat' on internal:attr=[placeholder="What needs to be done?"i]
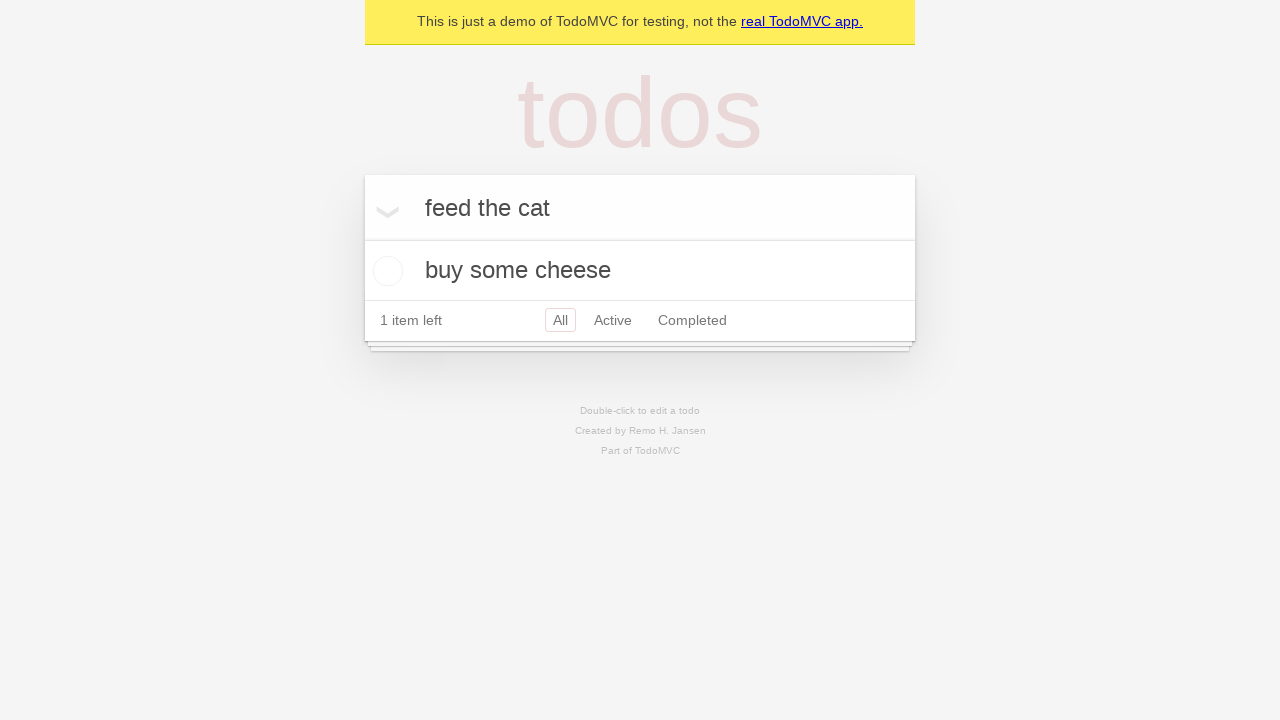

Pressed Enter to create second todo on internal:attr=[placeholder="What needs to be done?"i]
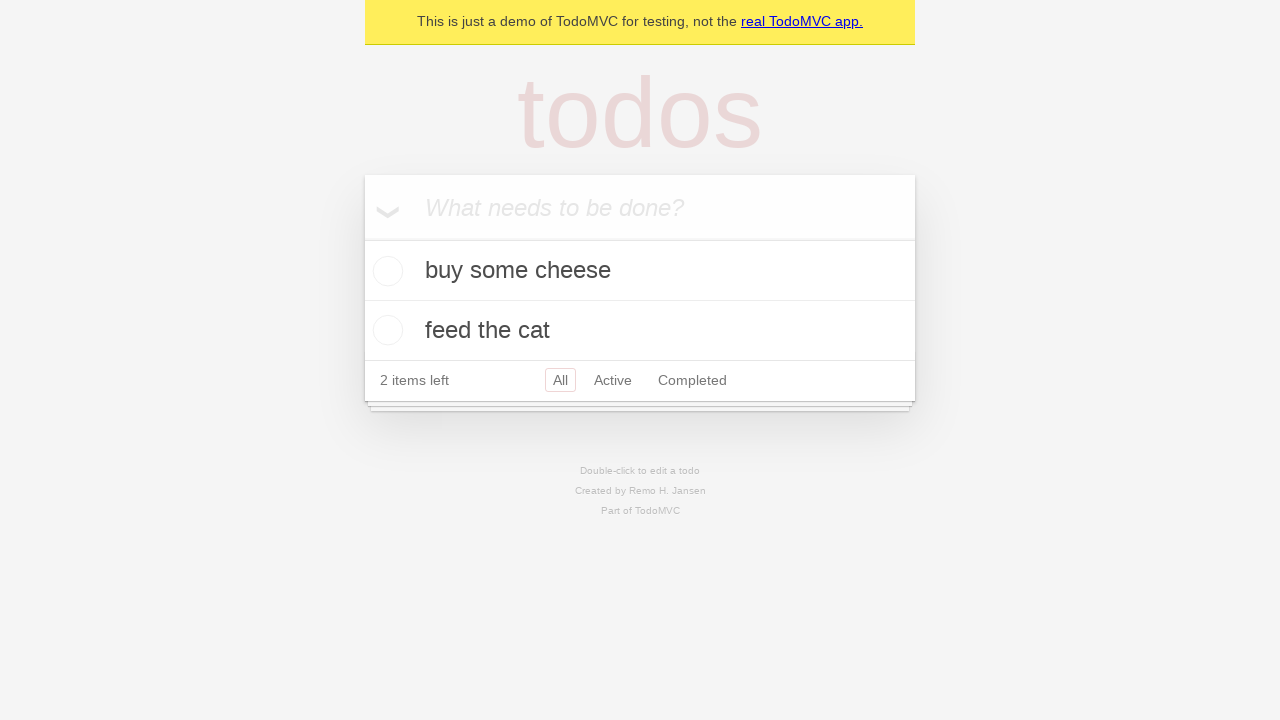

Filled todo input with 'book a doctors appointment' on internal:attr=[placeholder="What needs to be done?"i]
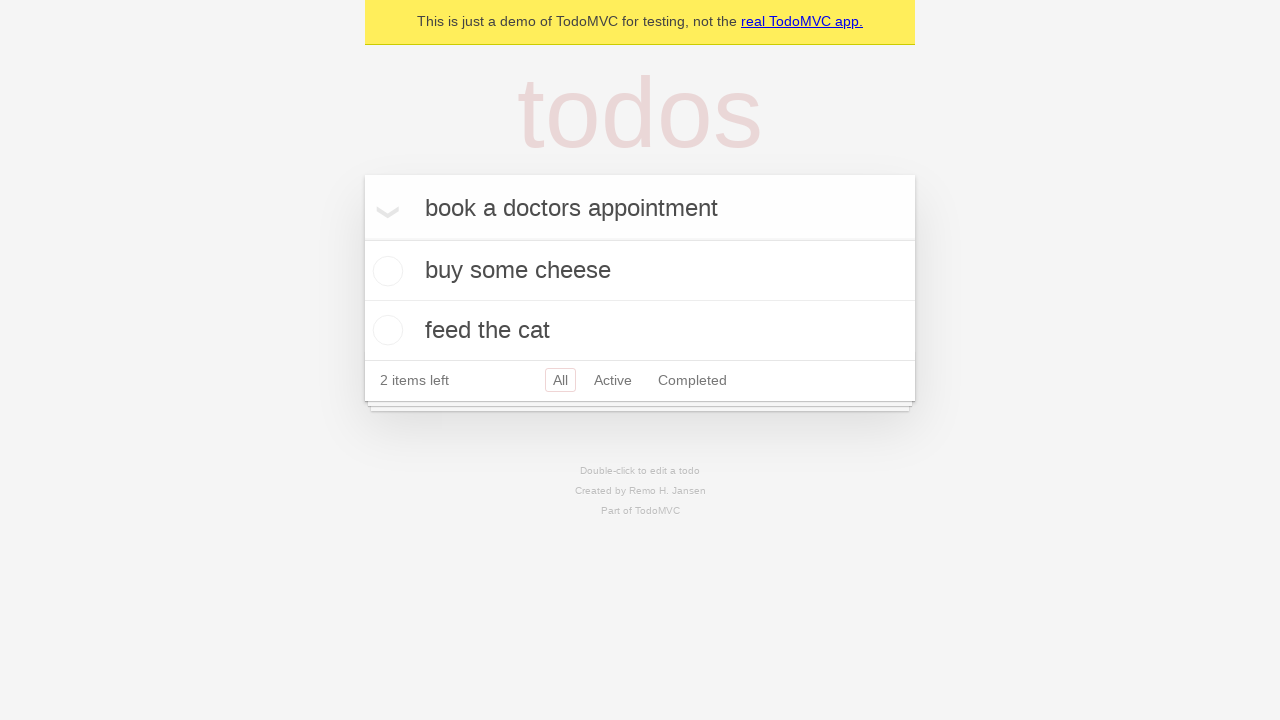

Pressed Enter to create third todo on internal:attr=[placeholder="What needs to be done?"i]
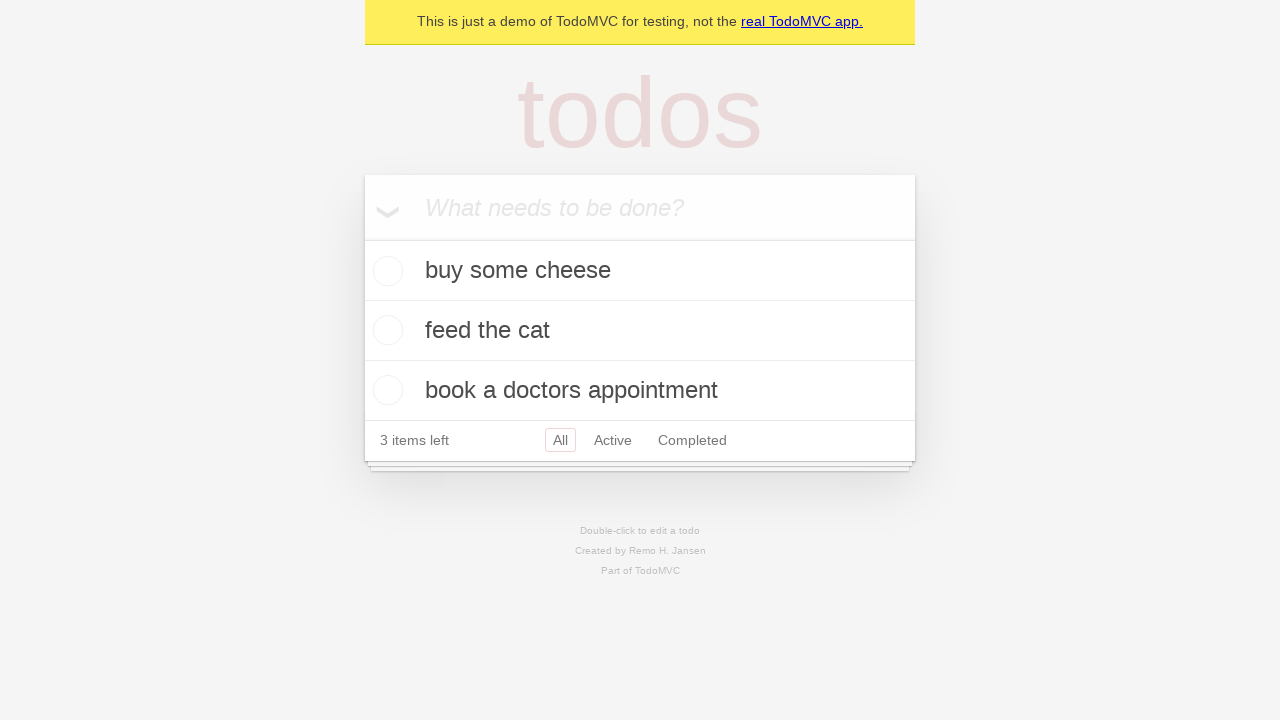

Double-clicked second todo item to enter edit mode at (640, 331) on internal:testid=[data-testid="todo-item"s] >> nth=1
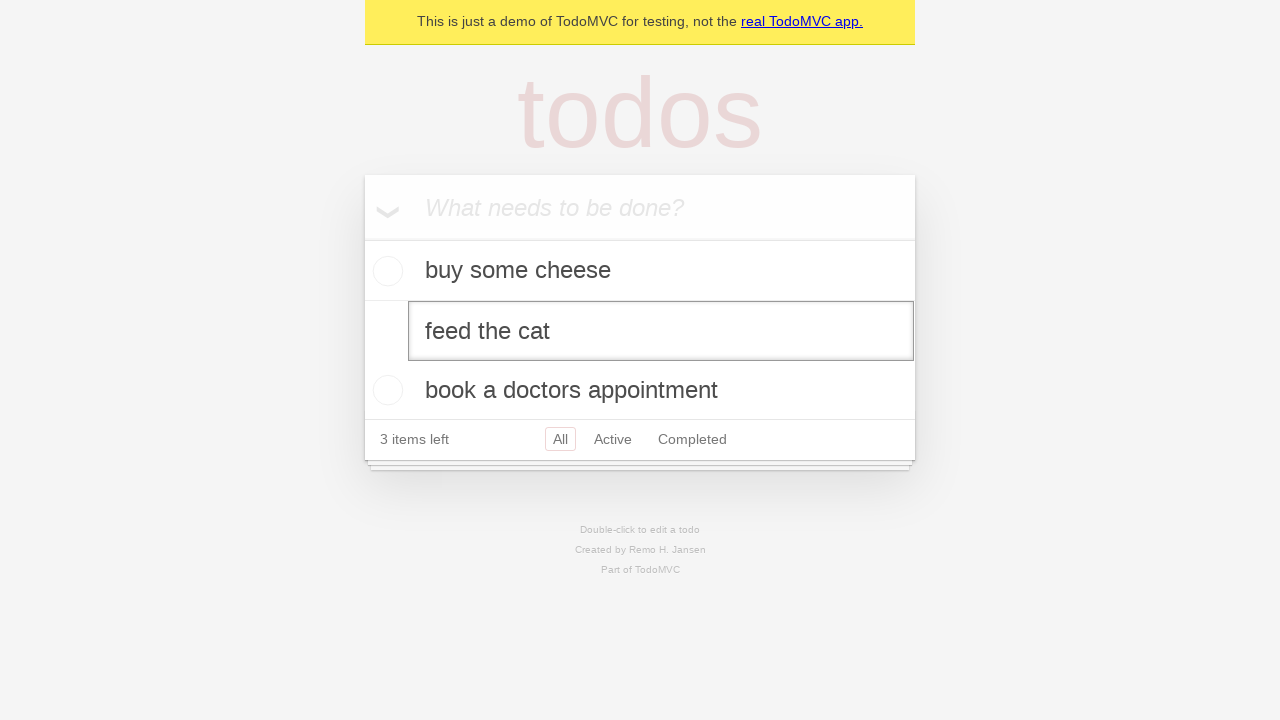

Filled edit textbox with 'buy some sausages' on internal:testid=[data-testid="todo-item"s] >> nth=1 >> internal:role=textbox[nam
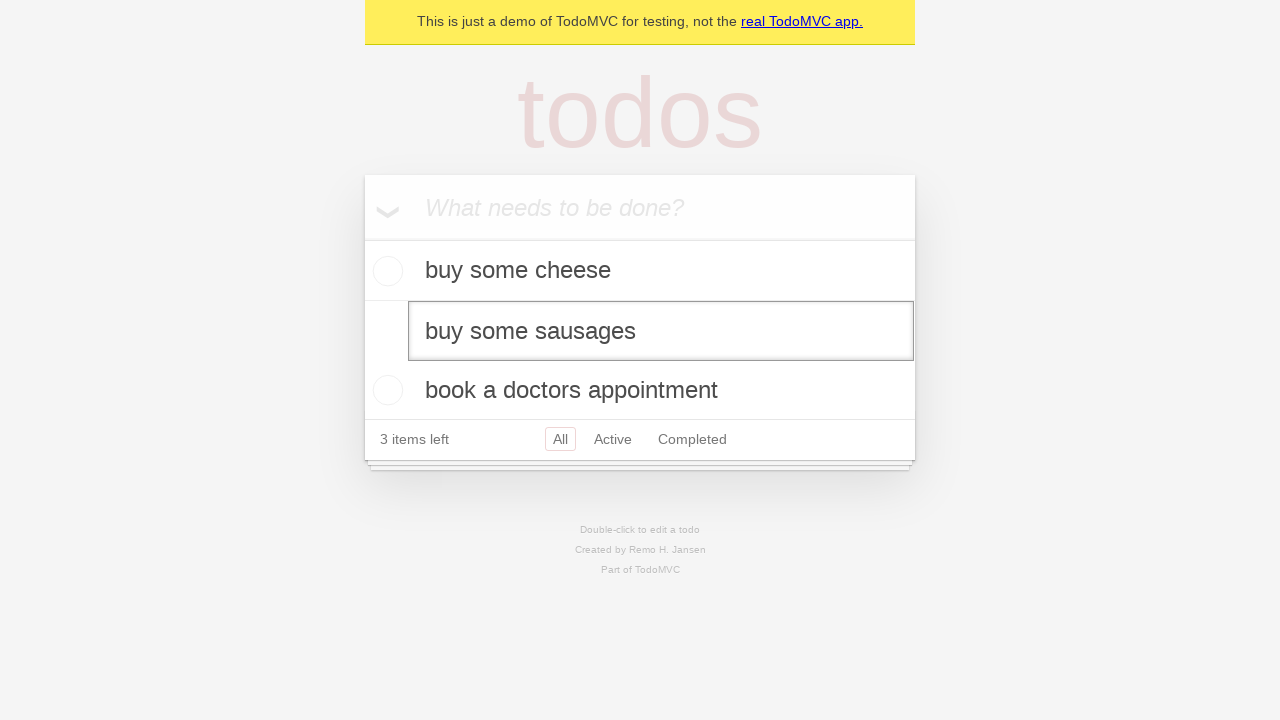

Pressed Enter to confirm todo item edit on internal:testid=[data-testid="todo-item"s] >> nth=1 >> internal:role=textbox[nam
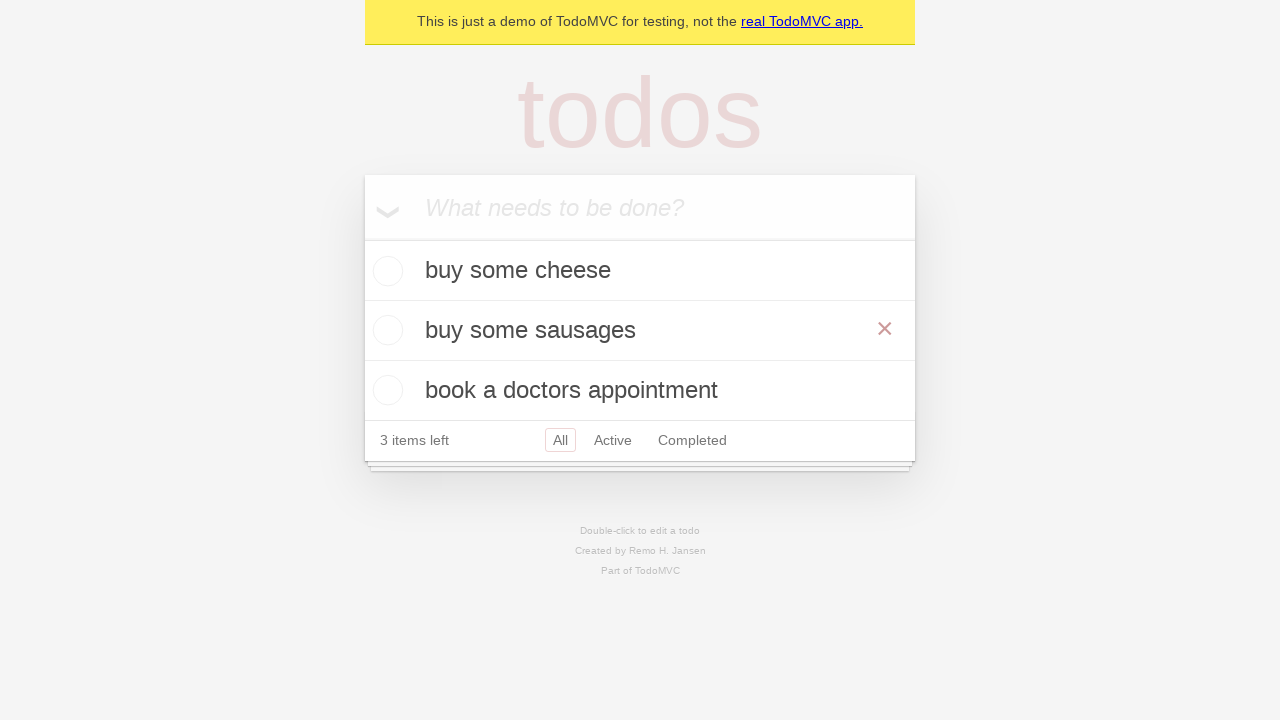

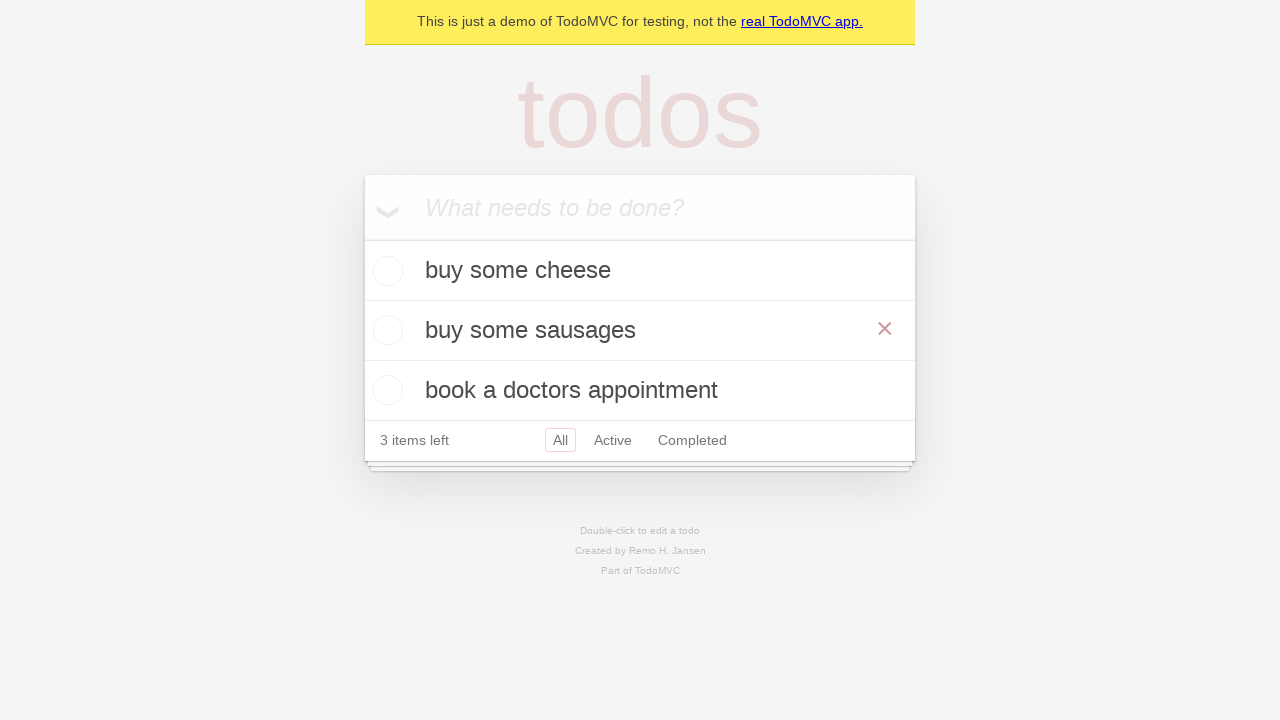